Navigates to Rahul Shetty Academy homepage and verifies the page loads by checking the title is present

Starting URL: https://rahulshettyacademy.com/

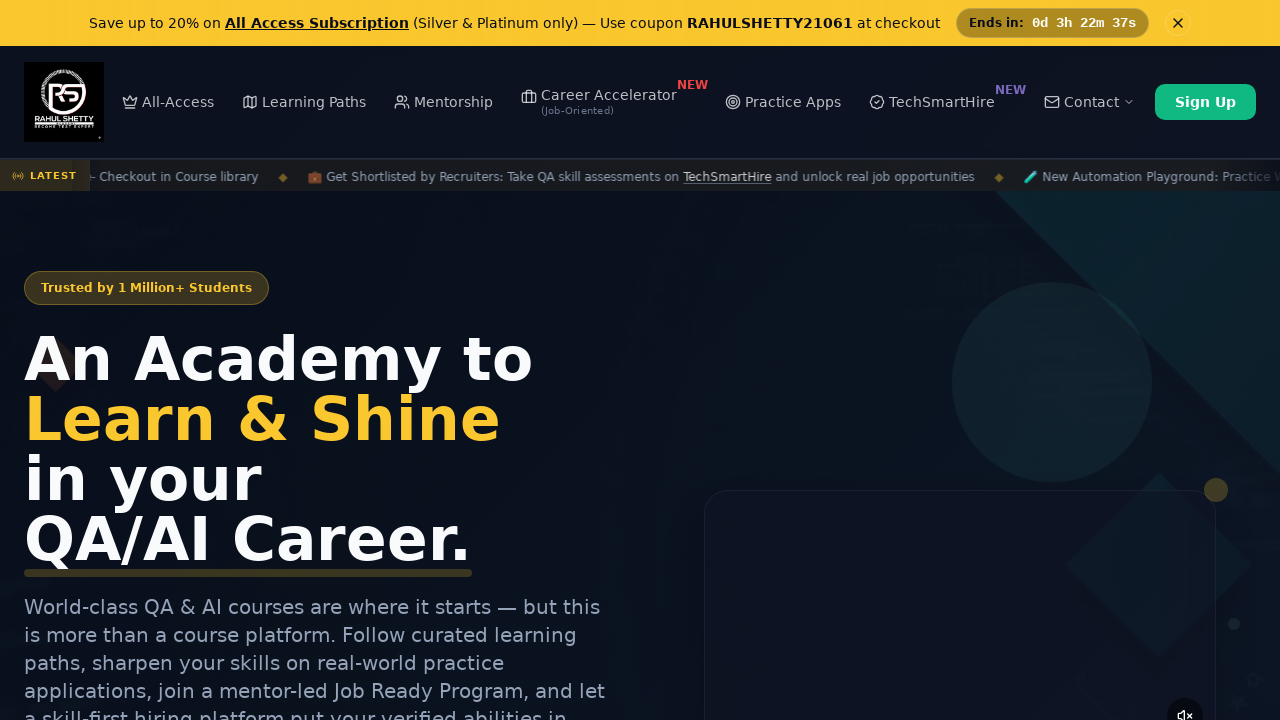

Waited for page to reach domcontentloaded state
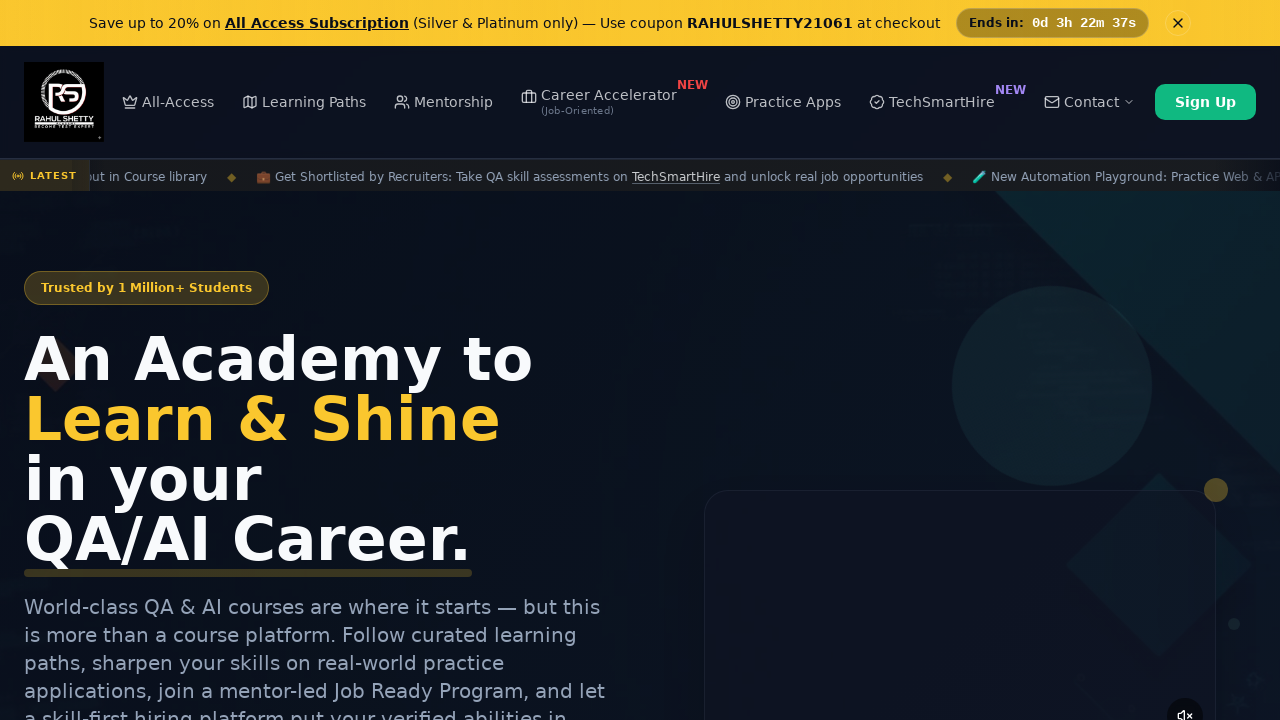

Verified page title is not empty - Rahul Shetty Academy homepage loaded successfully
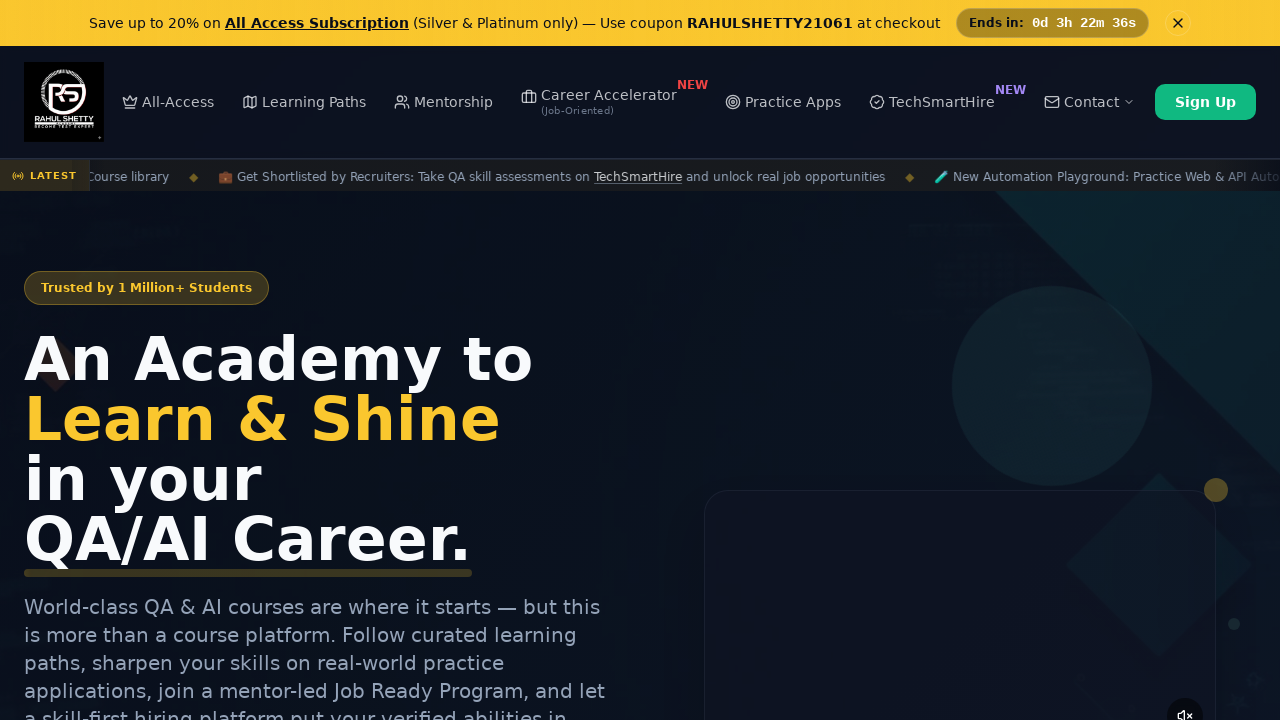

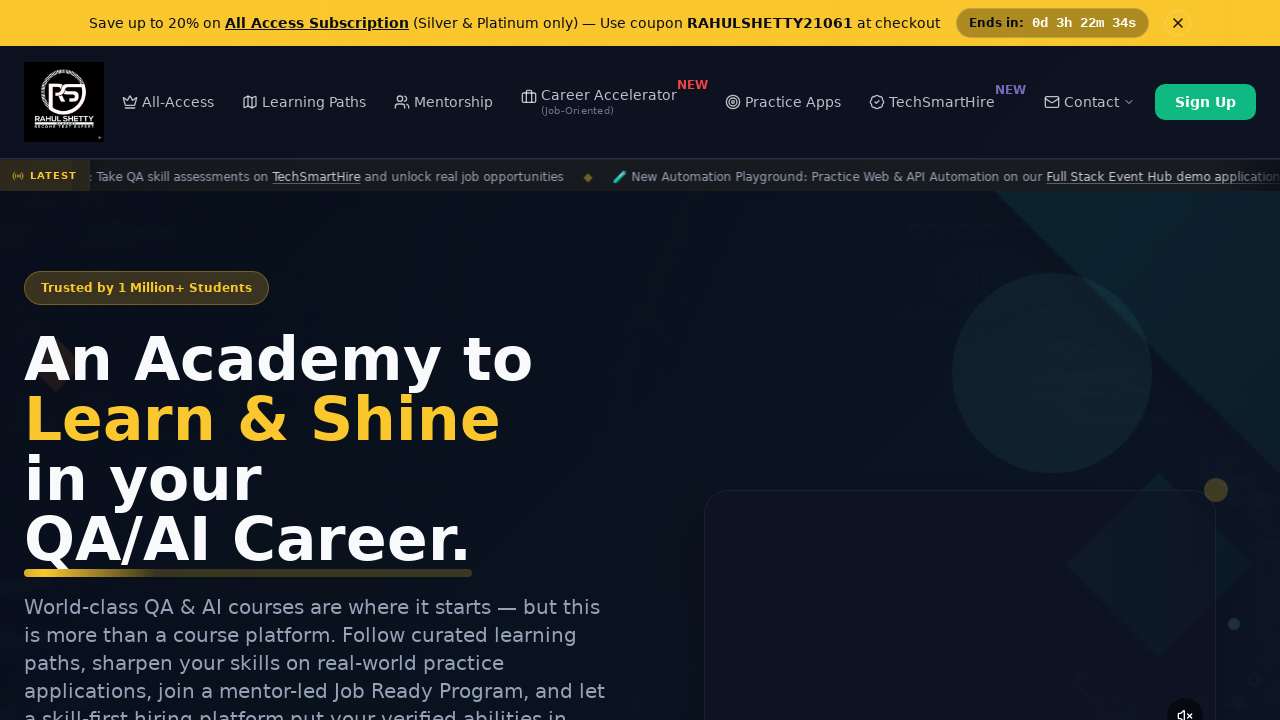